Navigates to the GoIndigo airline website homepage and verifies the page loads successfully

Starting URL: https://www.goindigo.in/

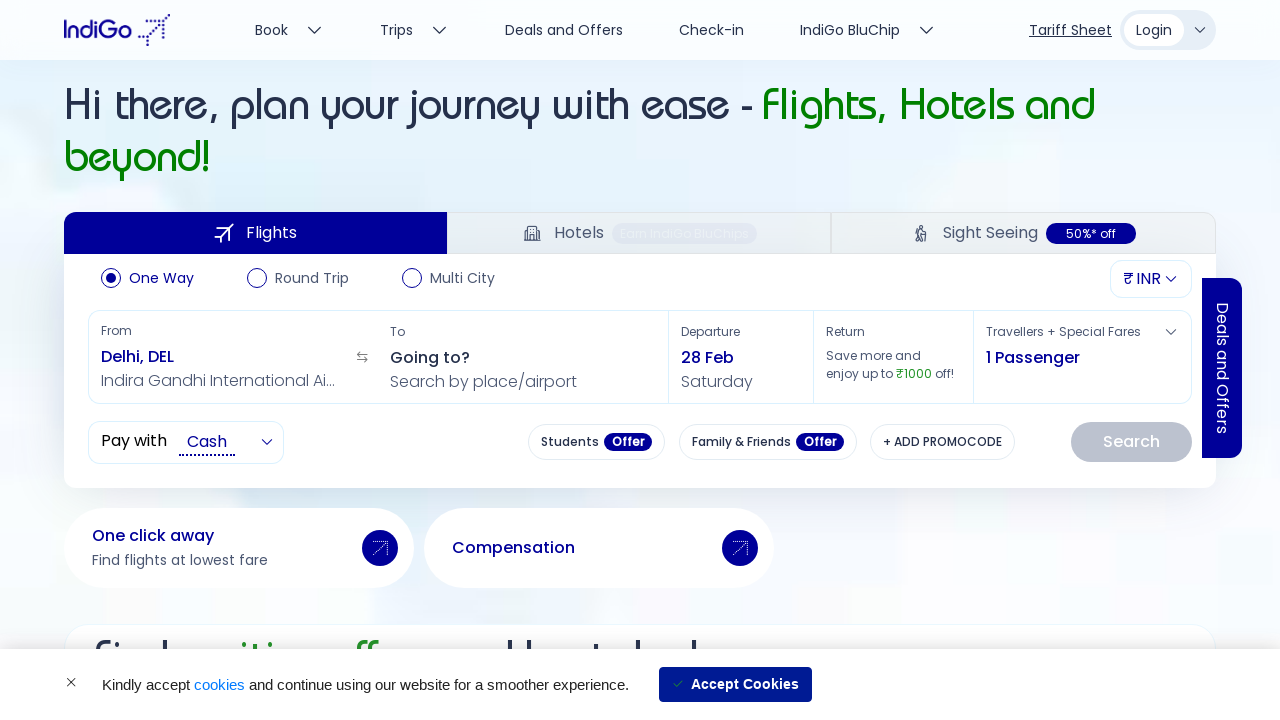

Waited for page DOM content to load on GoIndigo homepage
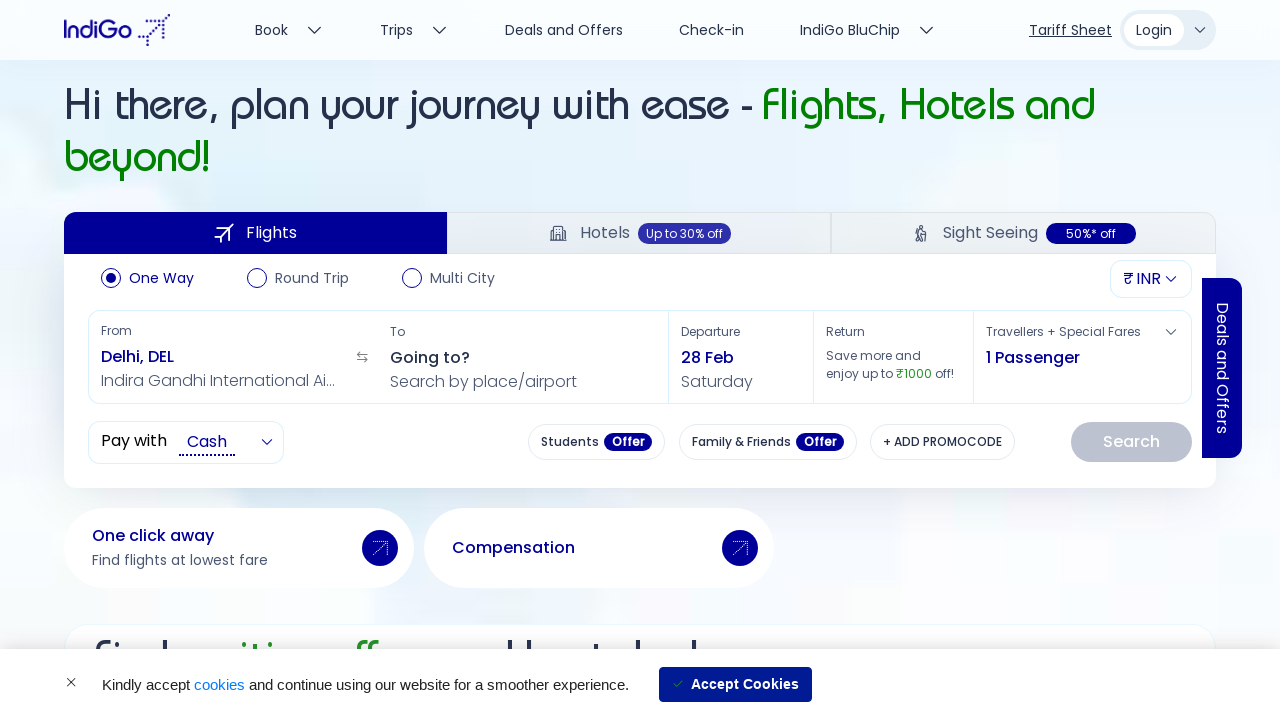

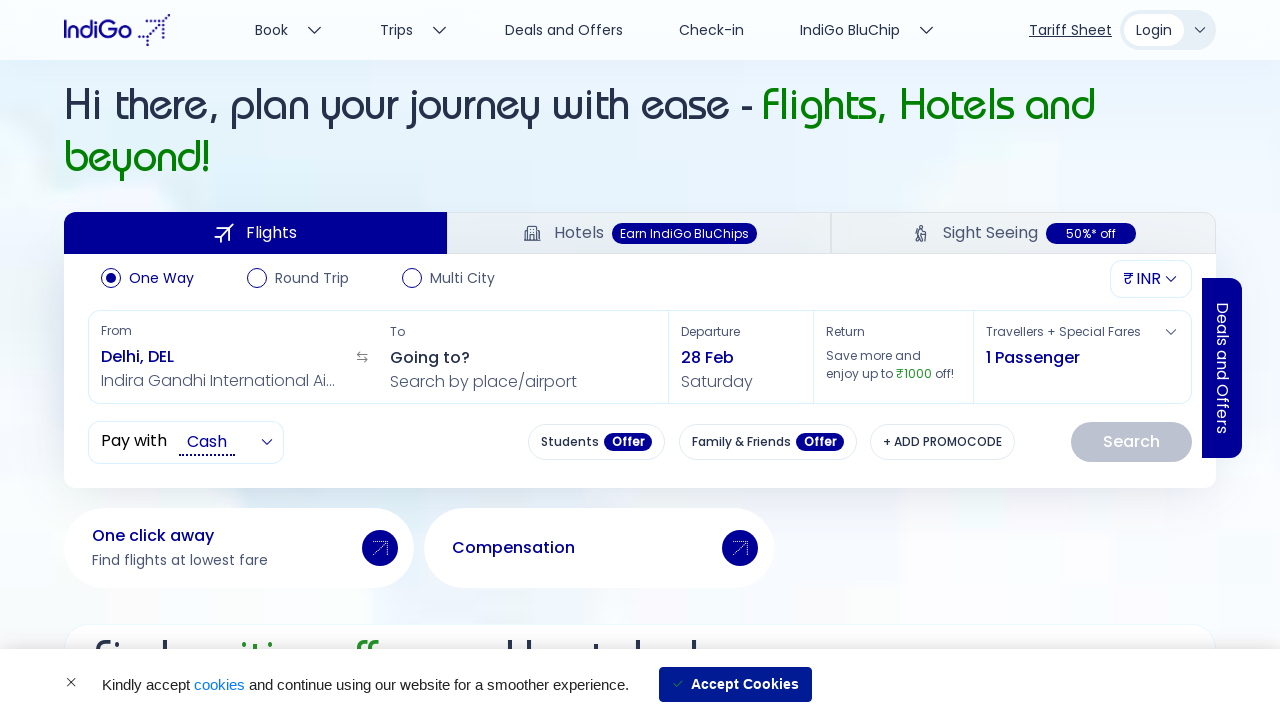